Tests form submission by filling in first name, last name, and email fields, then submitting the form with Enter key

Starting URL: https://secure-retreat-92358.herokuapp.com/

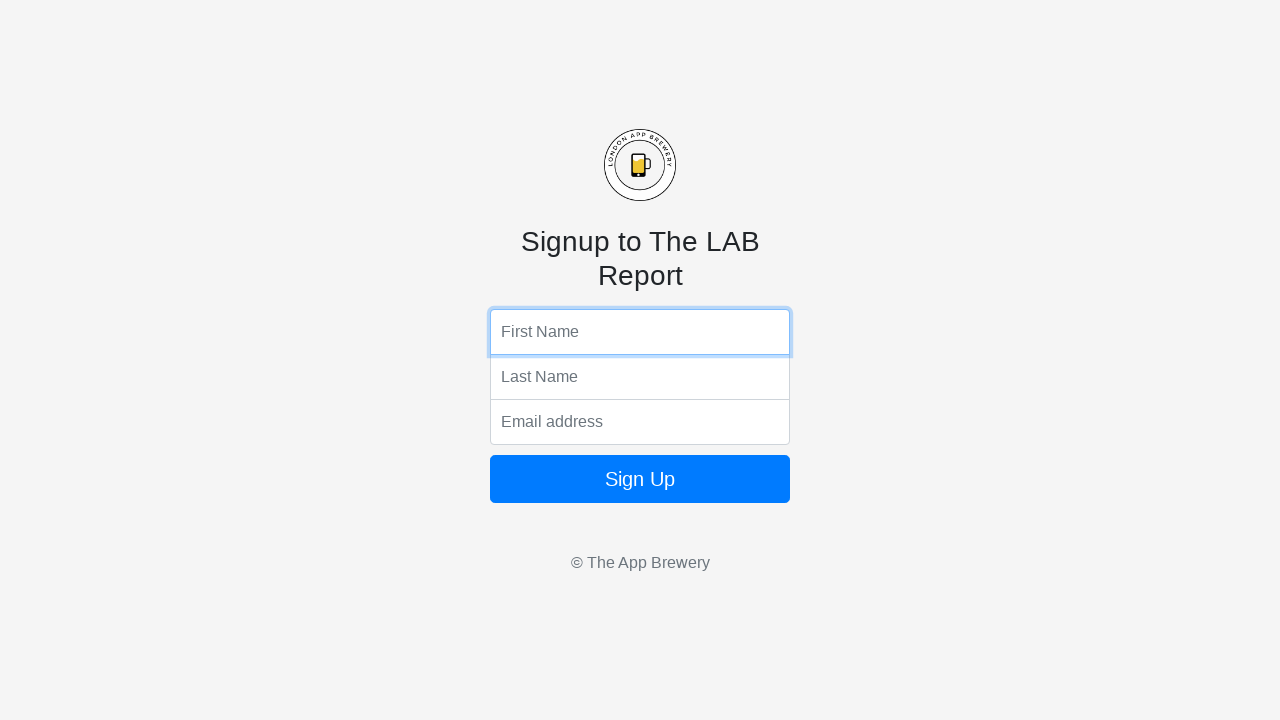

Filled first name field with 'Luis' on input[name='fName']
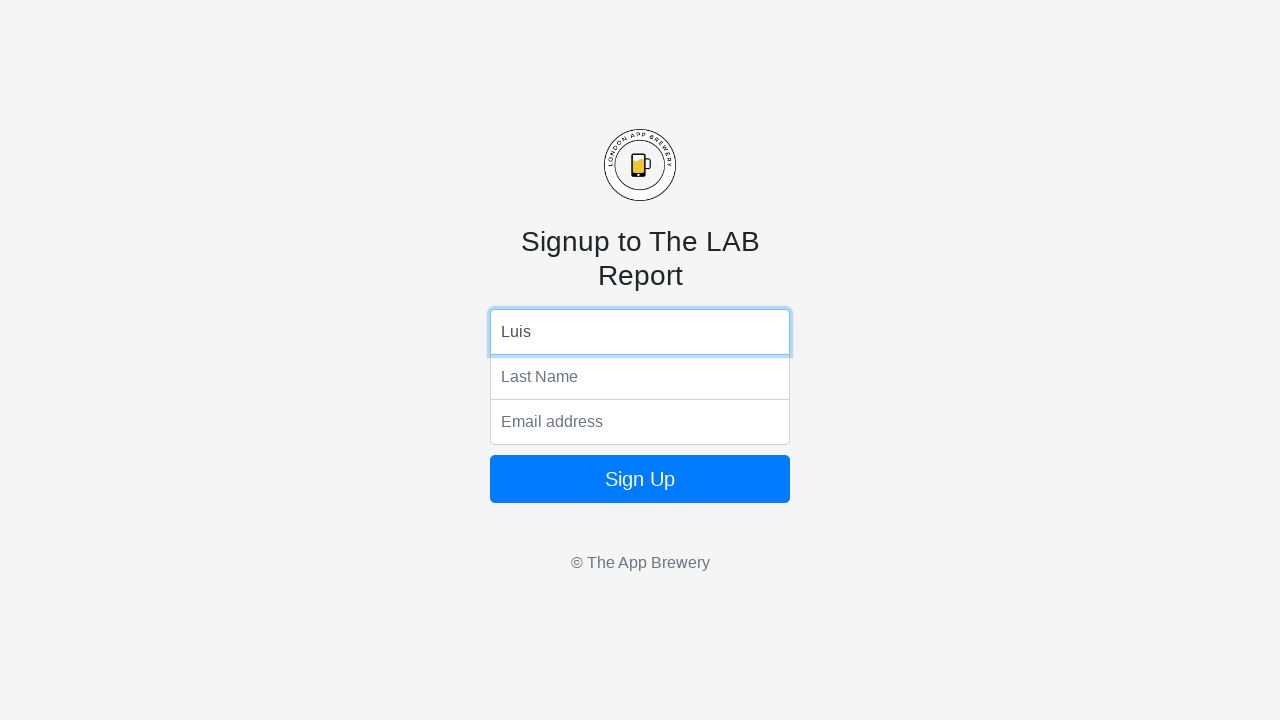

Filled last name field with 'Rodriguez' on input[name='lName']
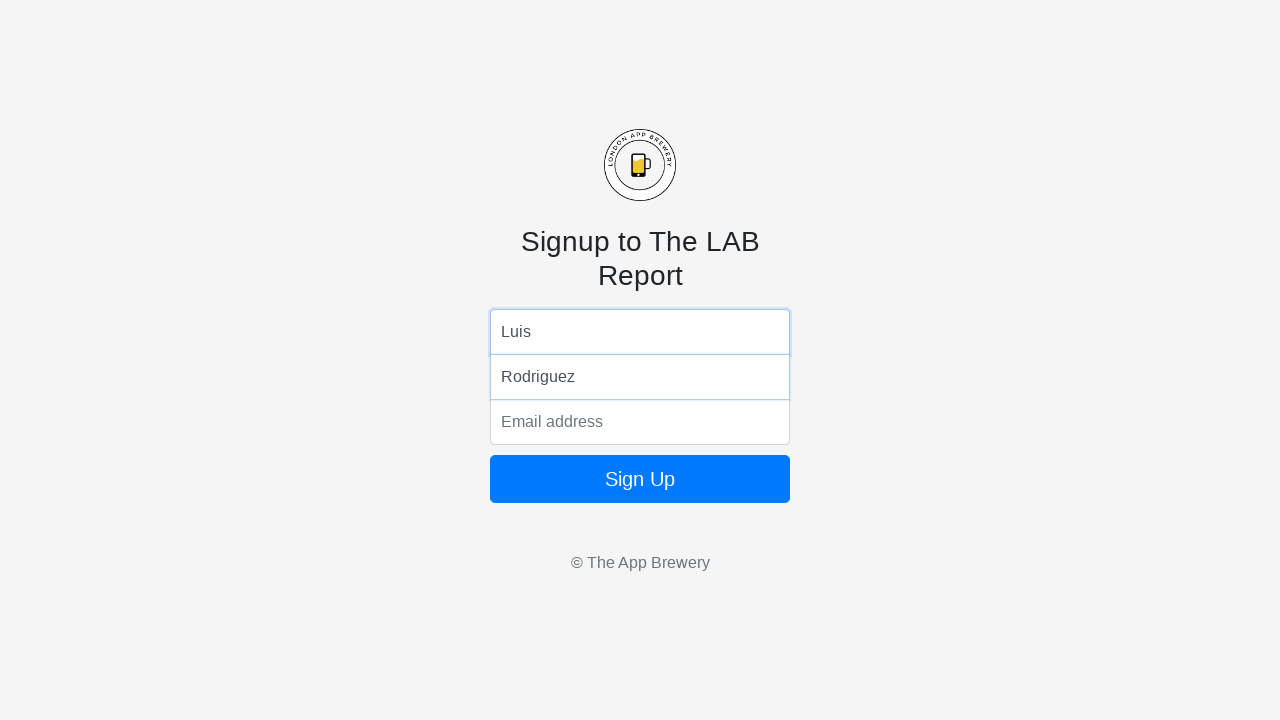

Filled email field with 'test.user.8472@example.com' on input[name='email']
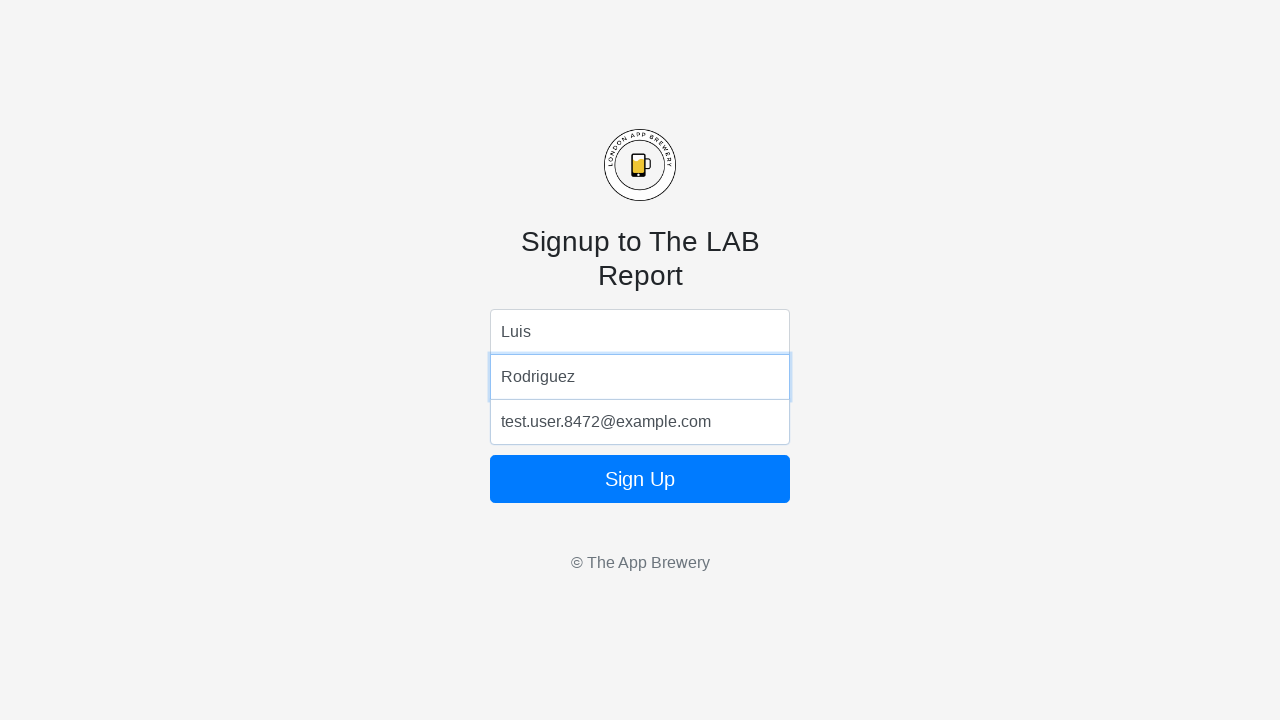

Submitted form by pressing Enter on email field on input[name='email']
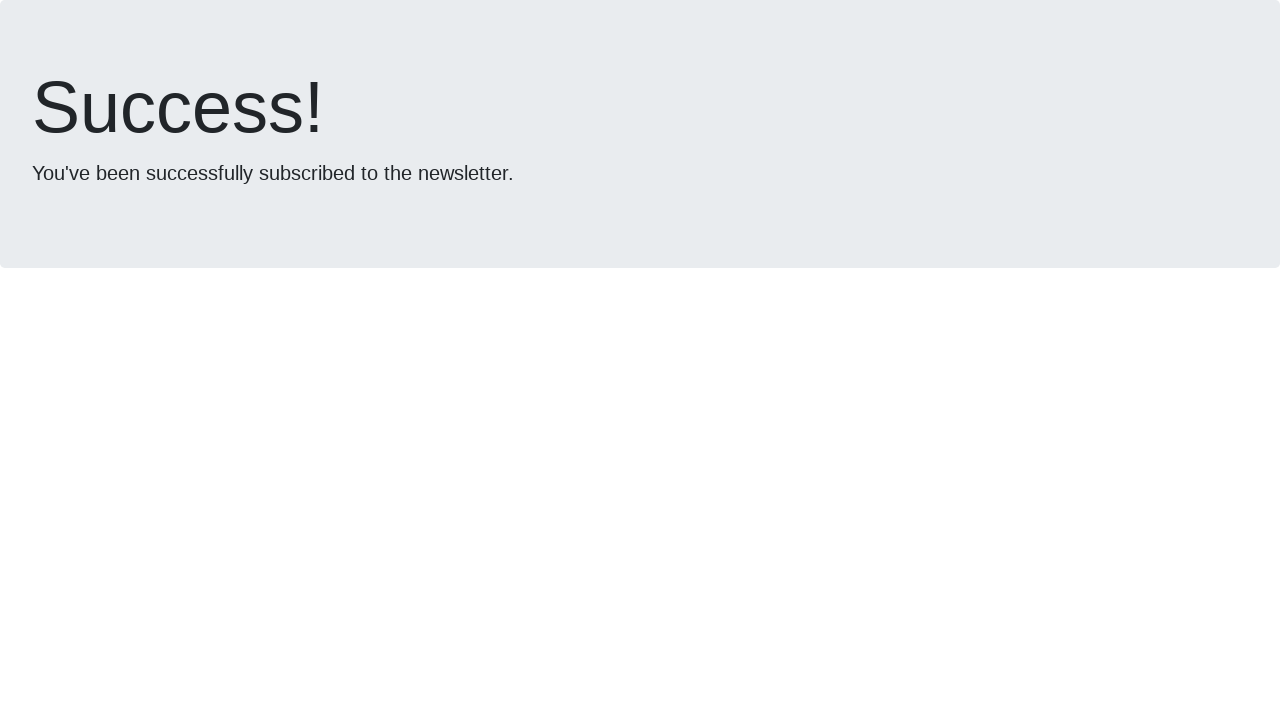

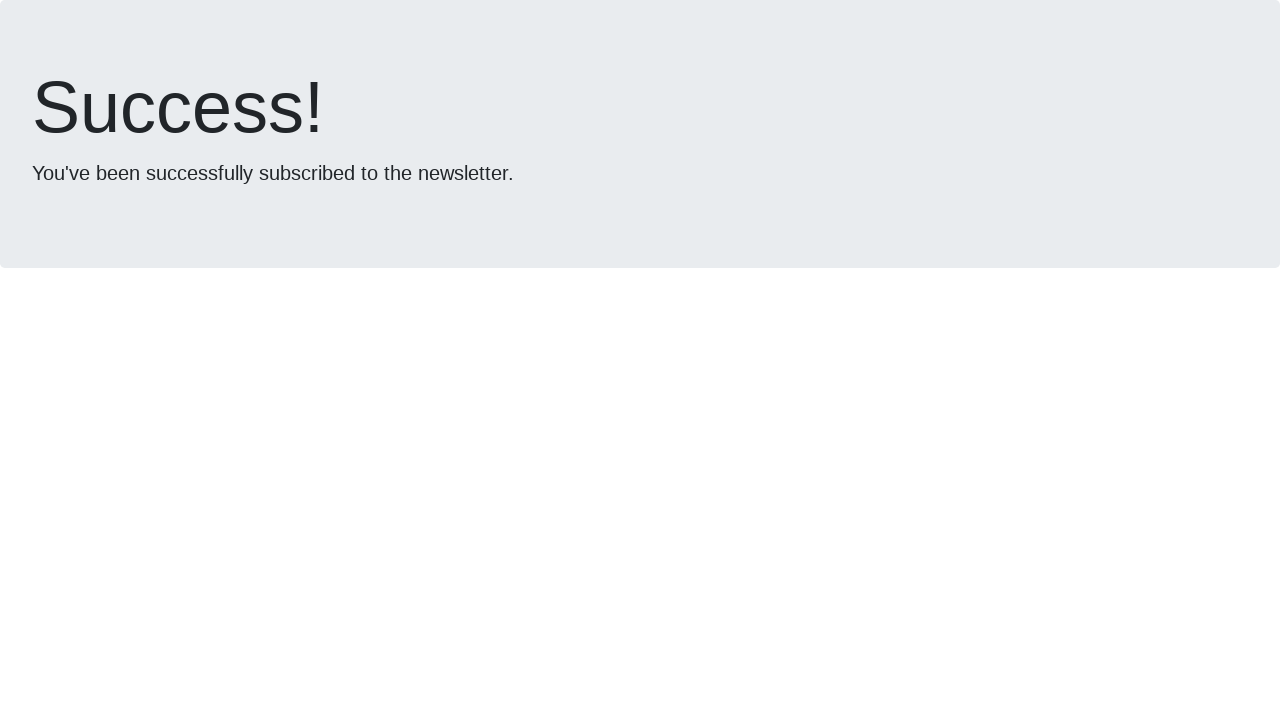